Tests that after successful login, the inventory page displays exactly 6 products

Starting URL: https://www.saucedemo.com/

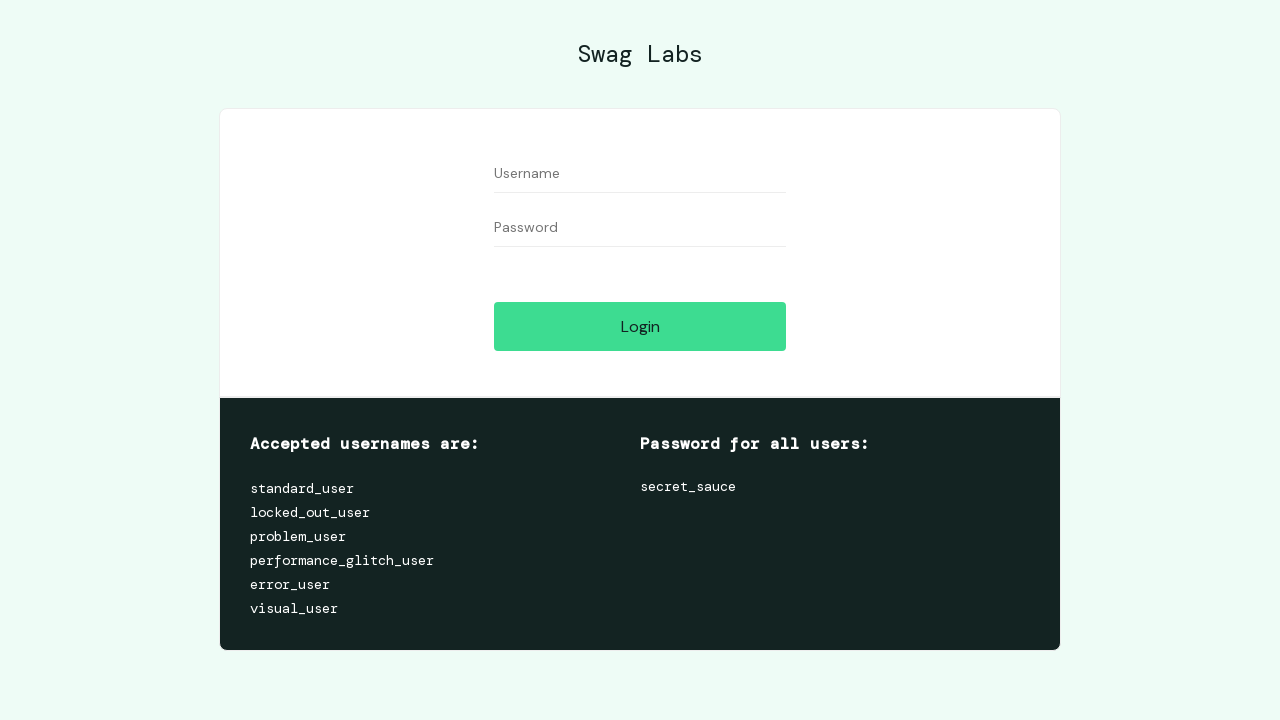

Filled username field with 'standard_user' on #user-name
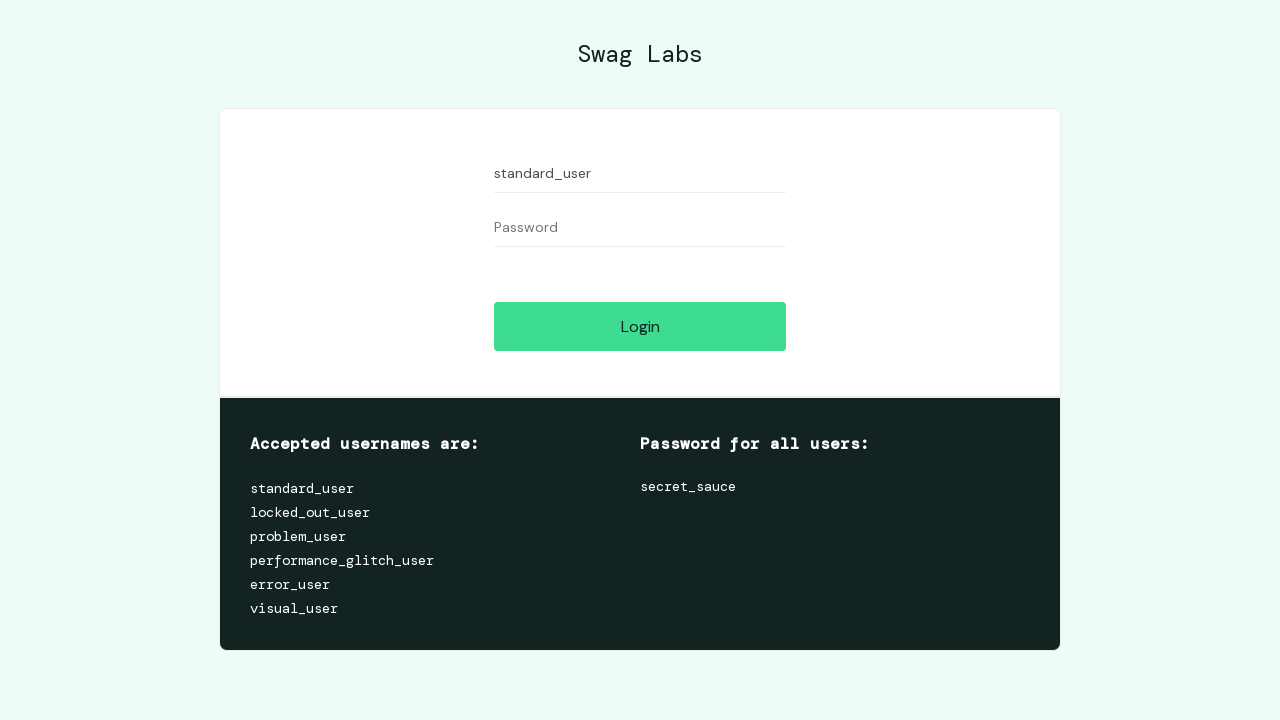

Filled password field with 'secret_sauce' on #password
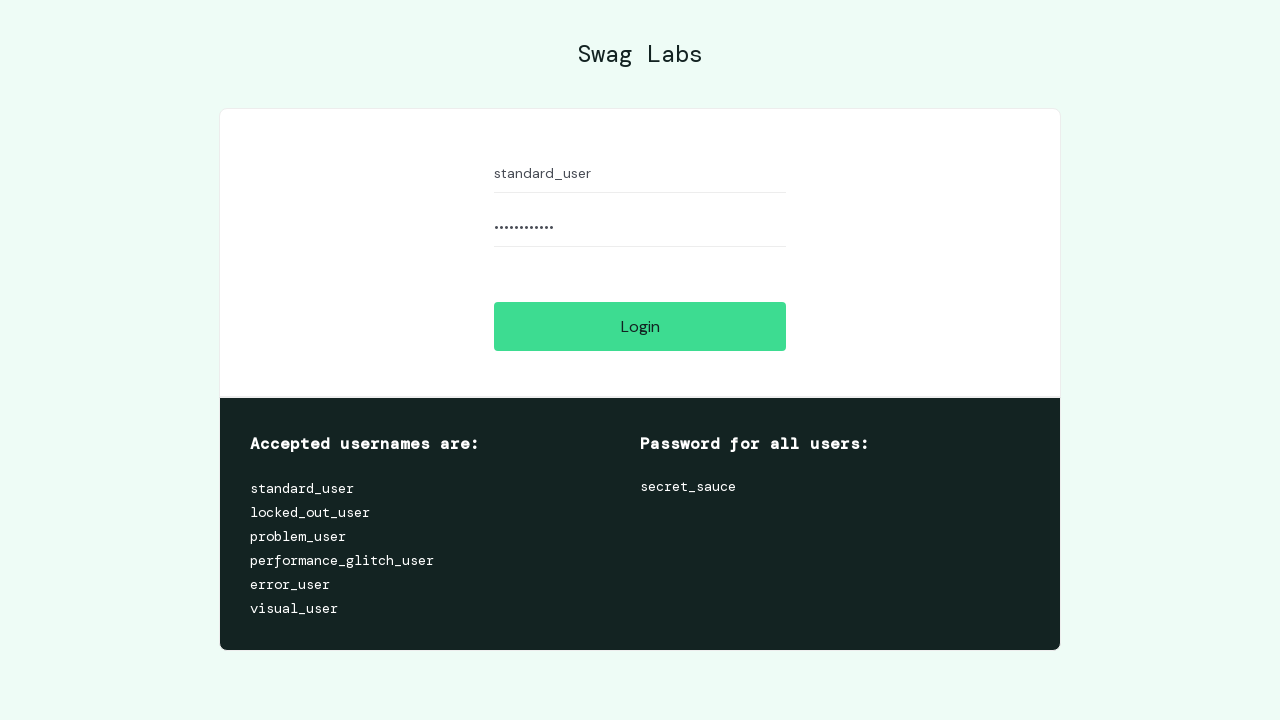

Clicked login button at (640, 326) on #login-button
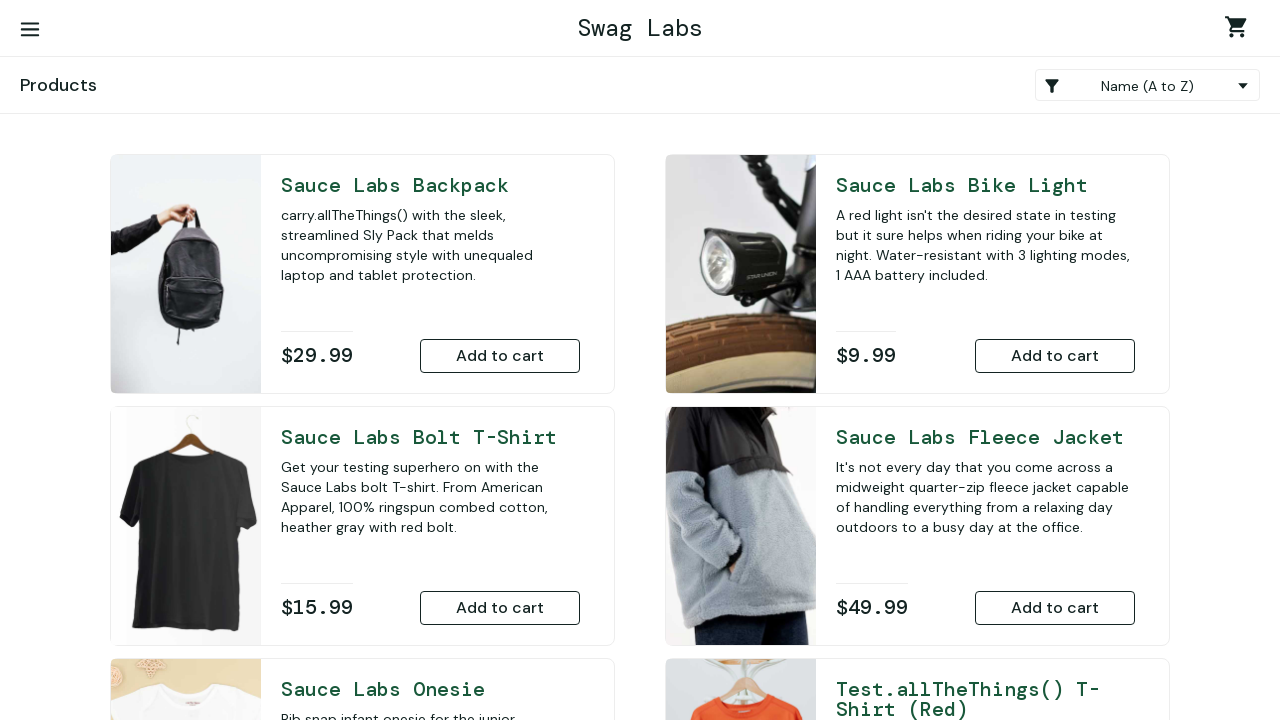

Located inventory items on the page
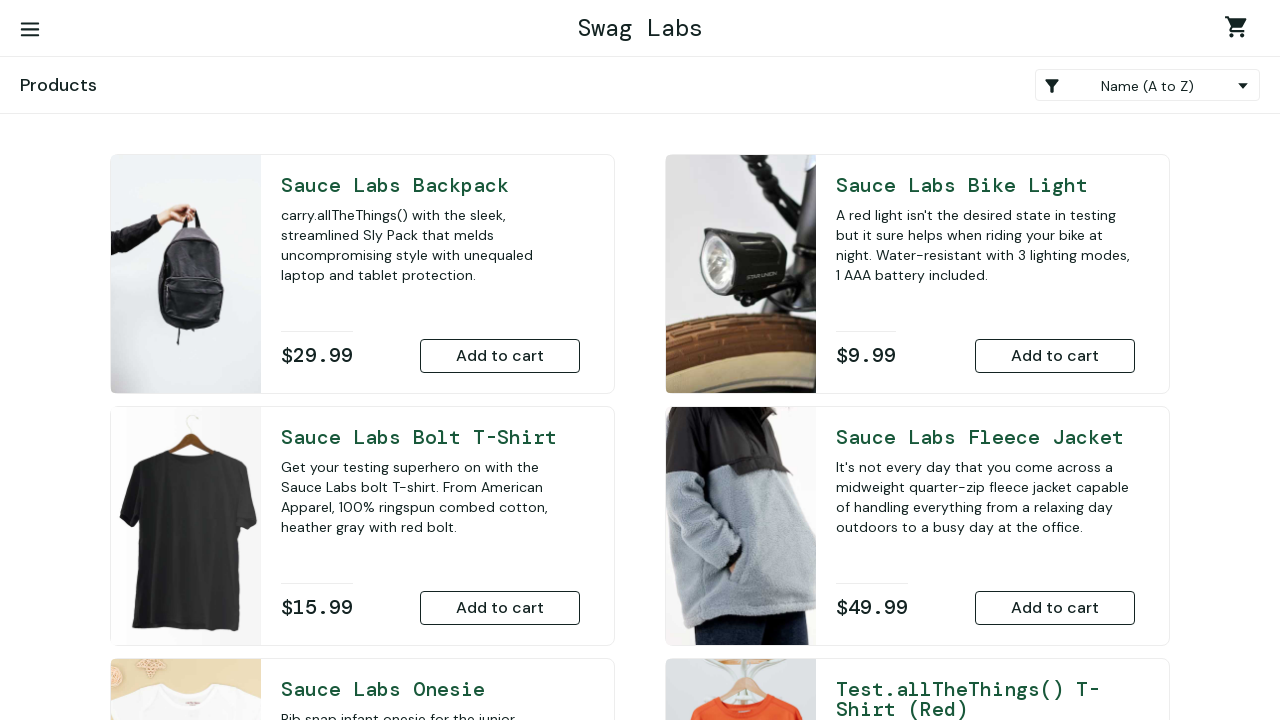

Verified that exactly 6 inventory products are displayed
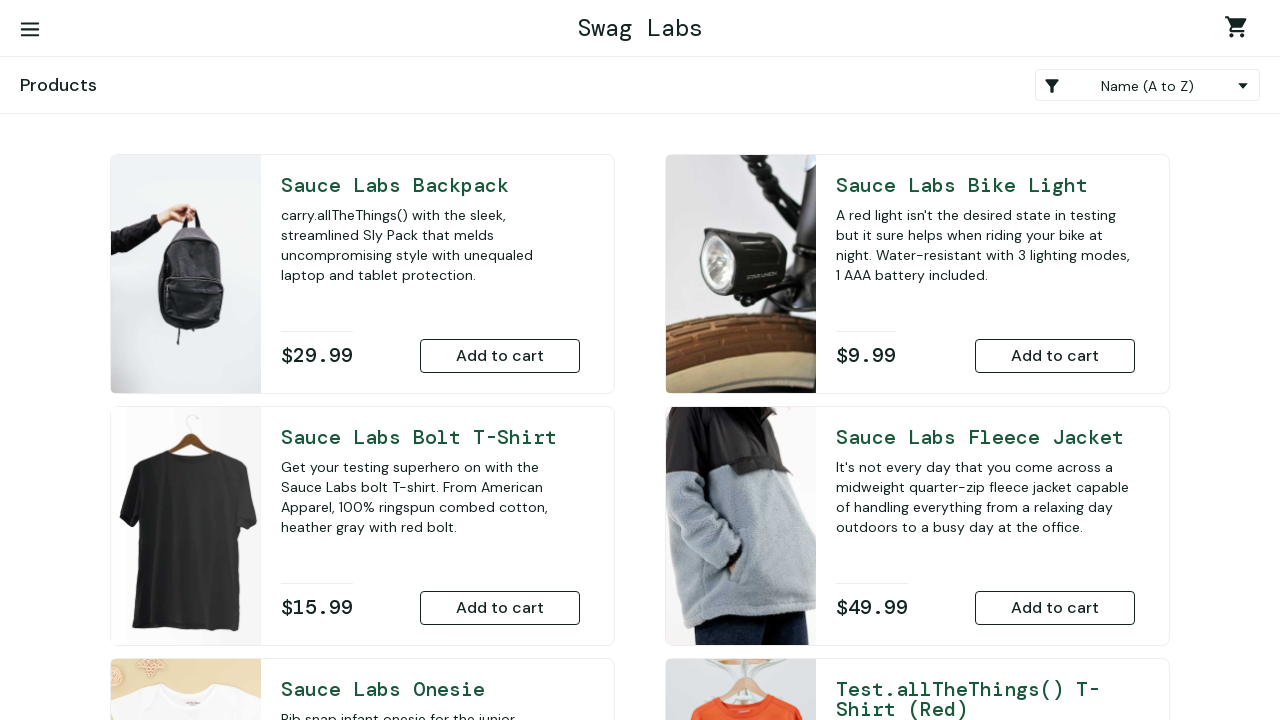

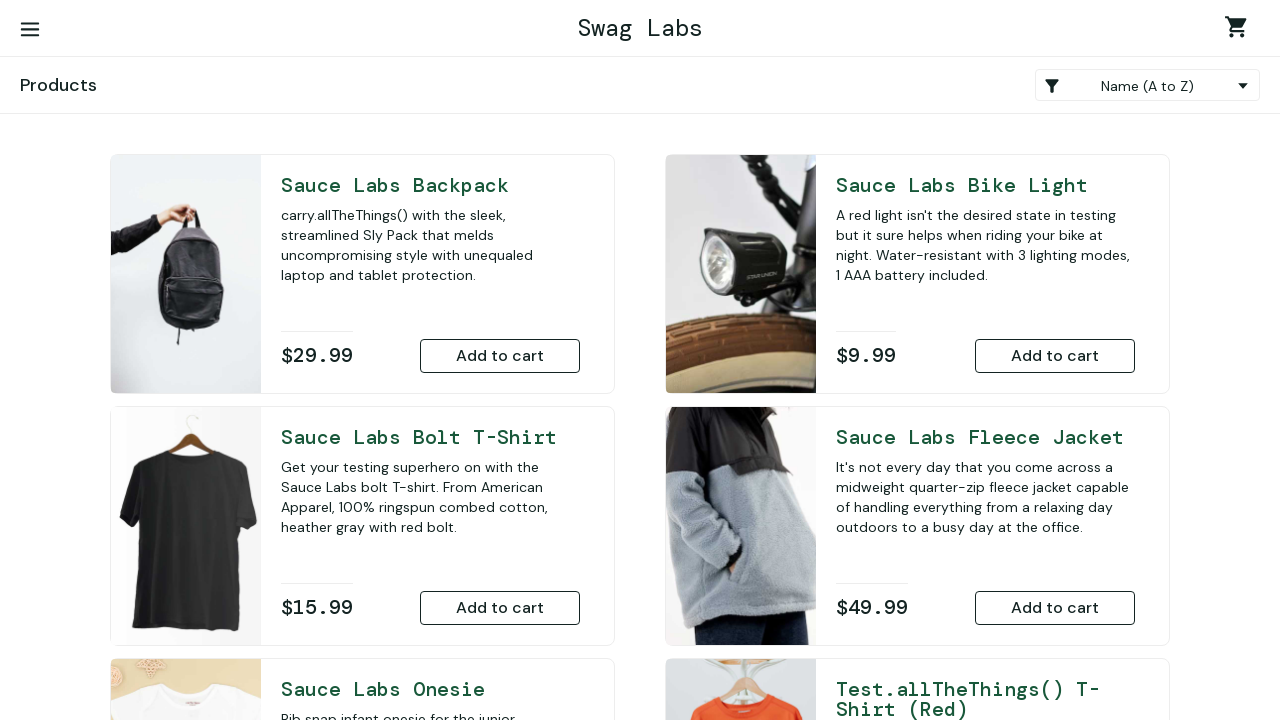